Tests custom dropdown functionality without select tags by clicking on dropdown buttons and selecting specific options from the displayed lists

Starting URL: https://syntaxprojects.com/no-select-tag-dropdown-demo-homework.php

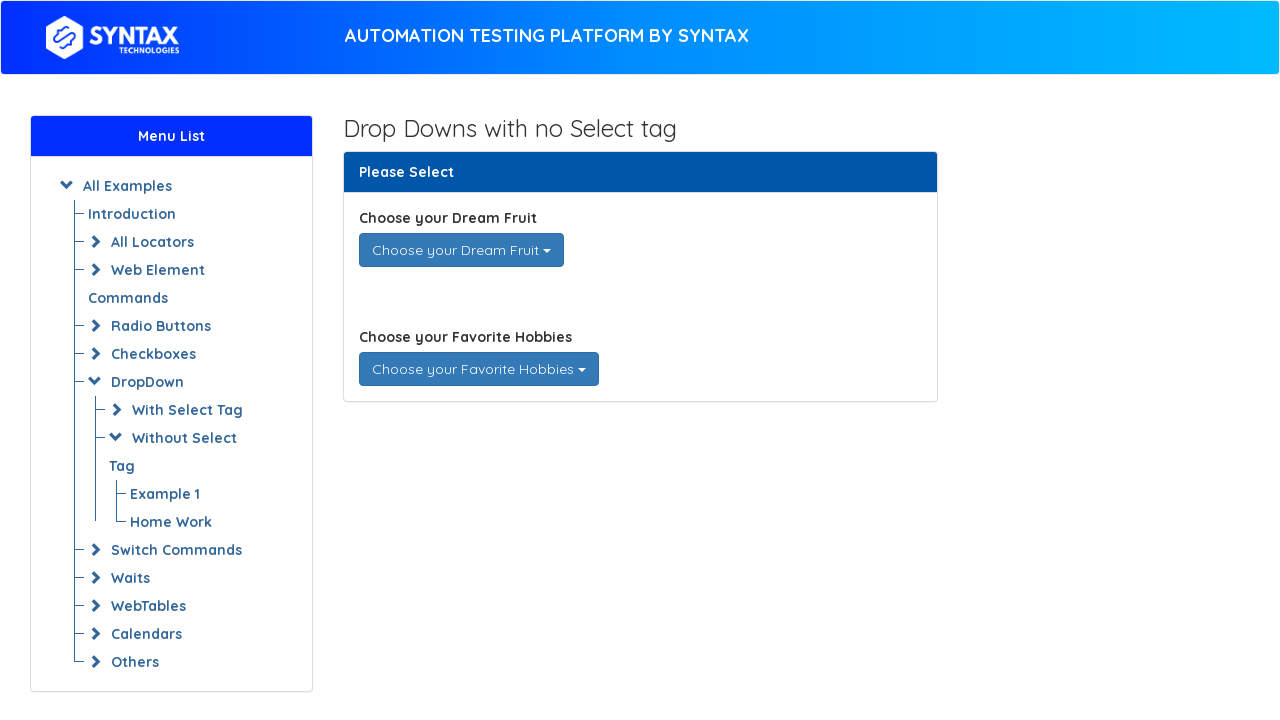

Clicked on 'Choose your Dream Fruit' dropdown button at (461, 250) on div#dream_fruits
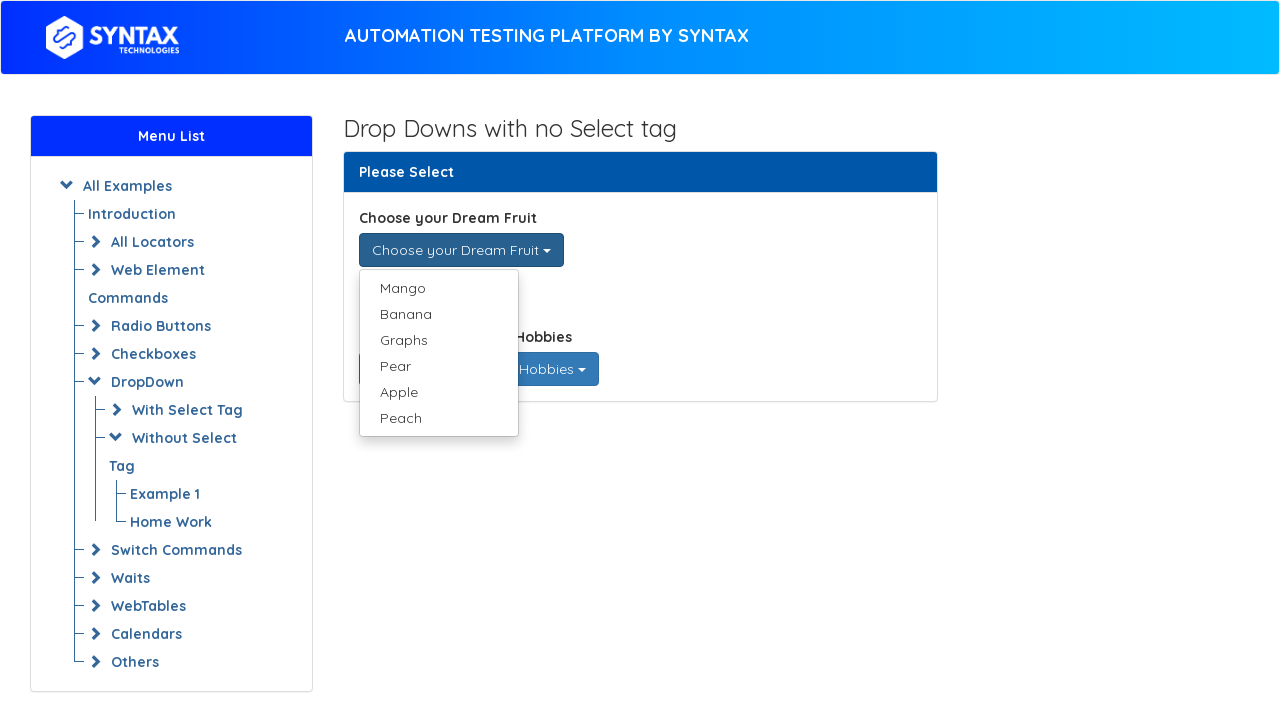

Dream fruit dropdown options became visible
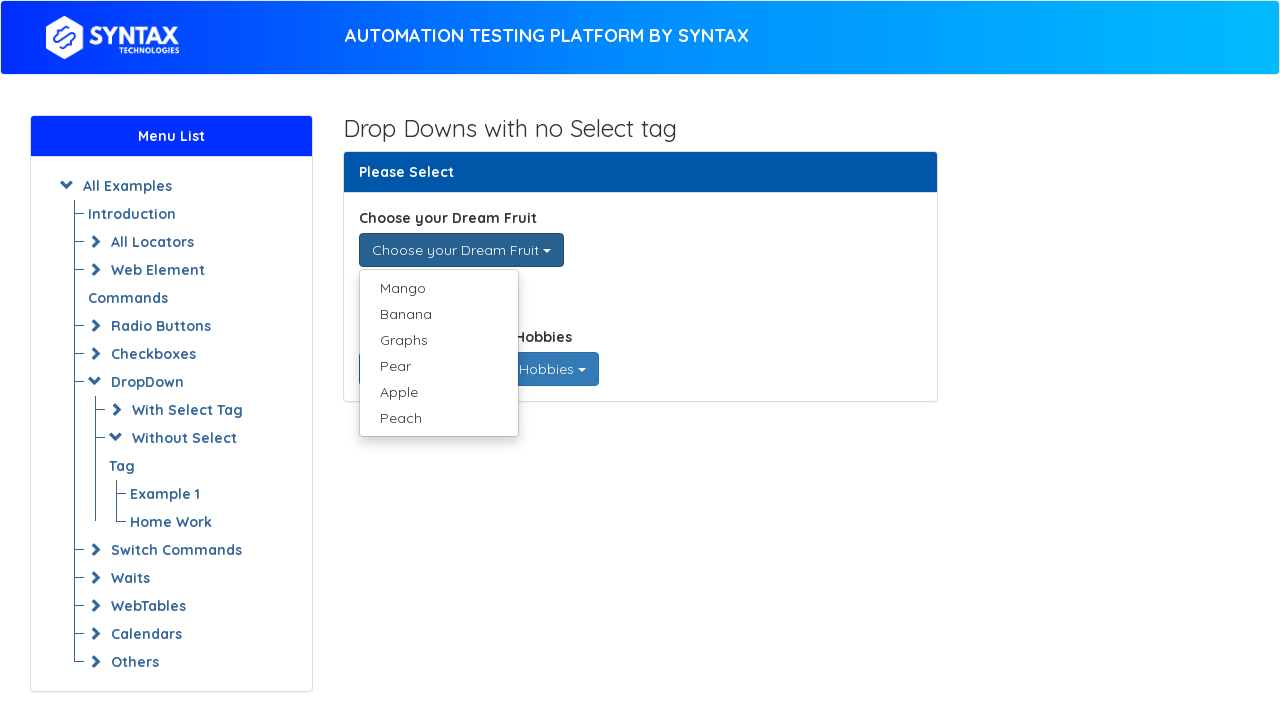

Retrieved all dream fruit dropdown options
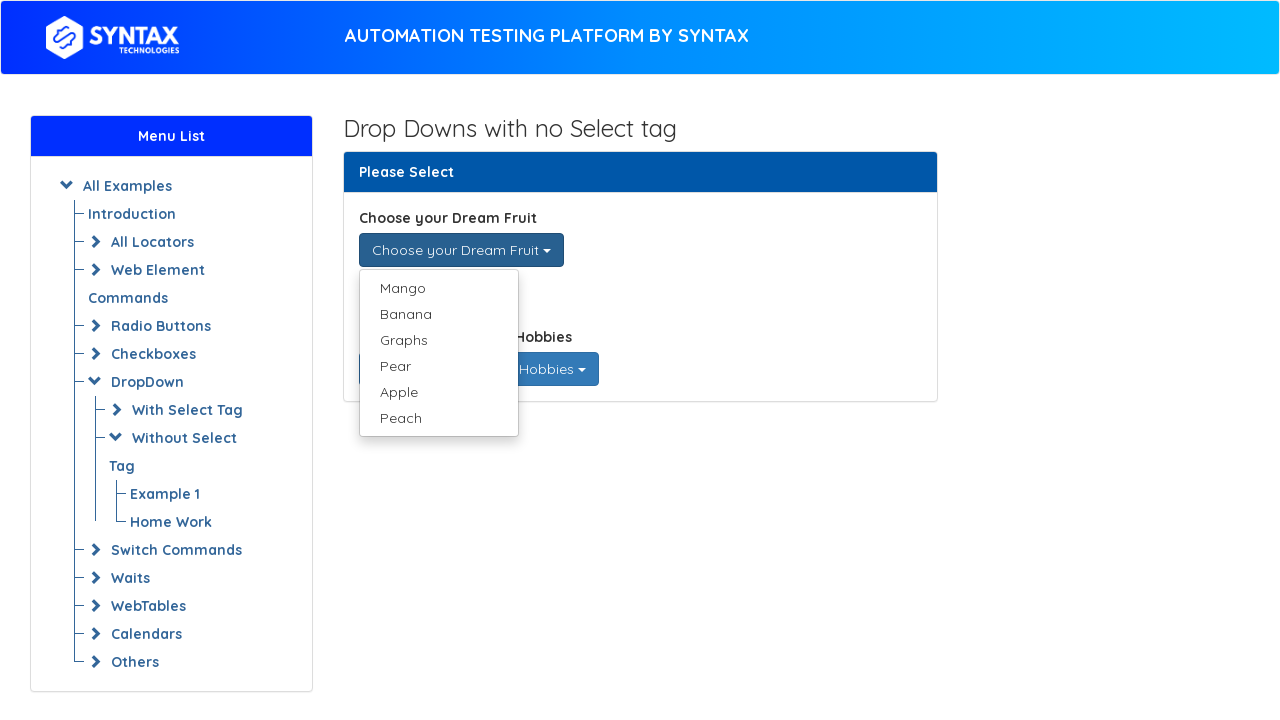

Selected 'Mango' from dream fruit dropdown at (438, 288) on ul.dropdown-menu.single-dropdown-menu li a >> nth=0
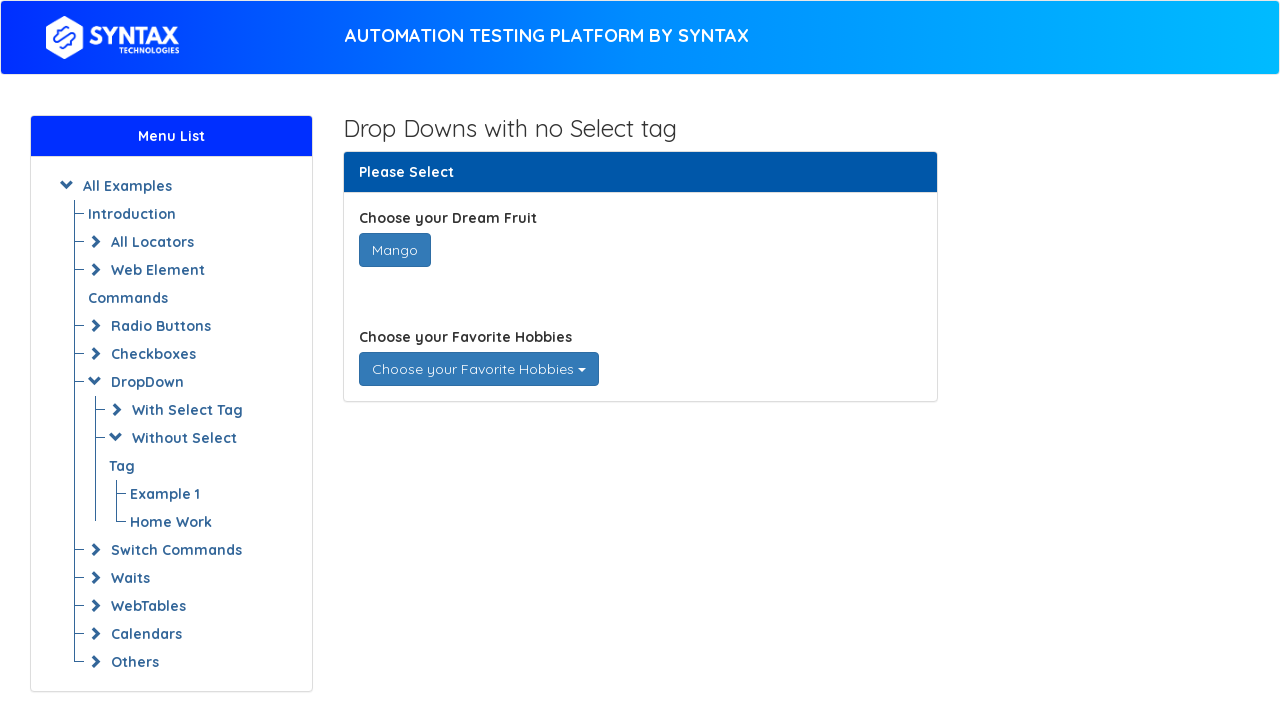

Clicked on 'Choose your Favorite Hobbies' dropdown button at (478, 369) on div#favorite_hobbies
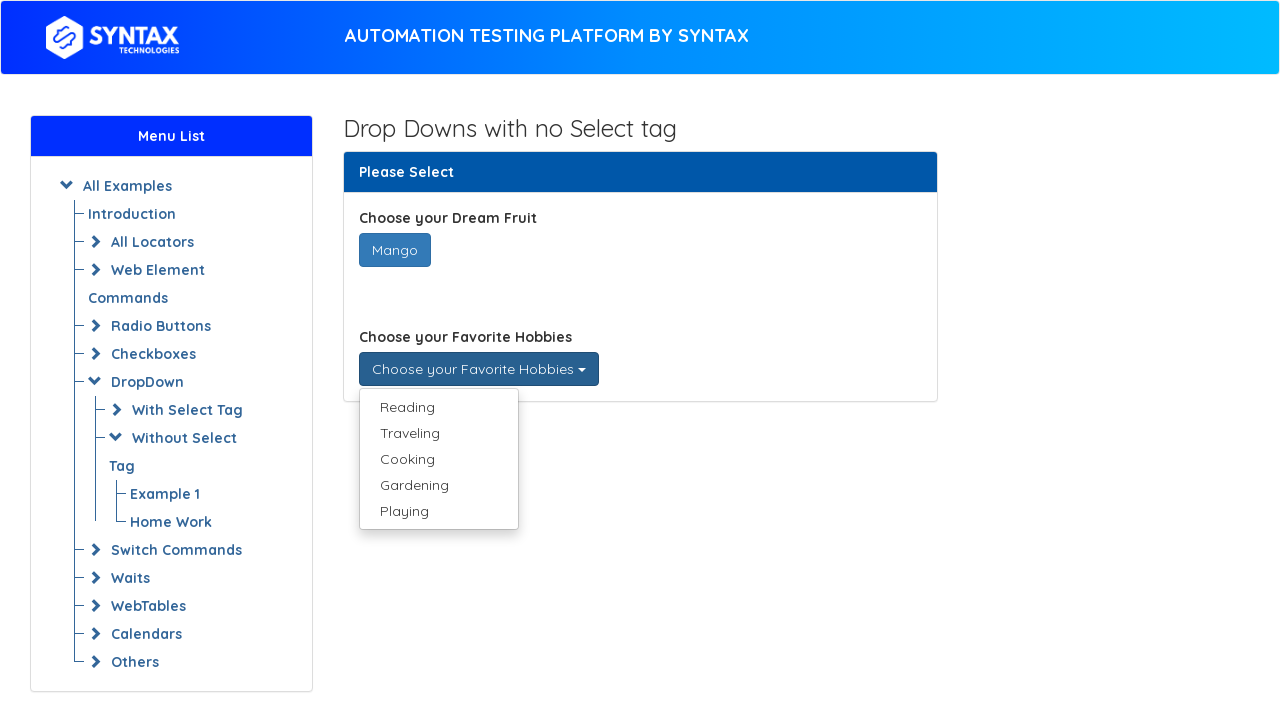

Favorite hobbies dropdown options became visible
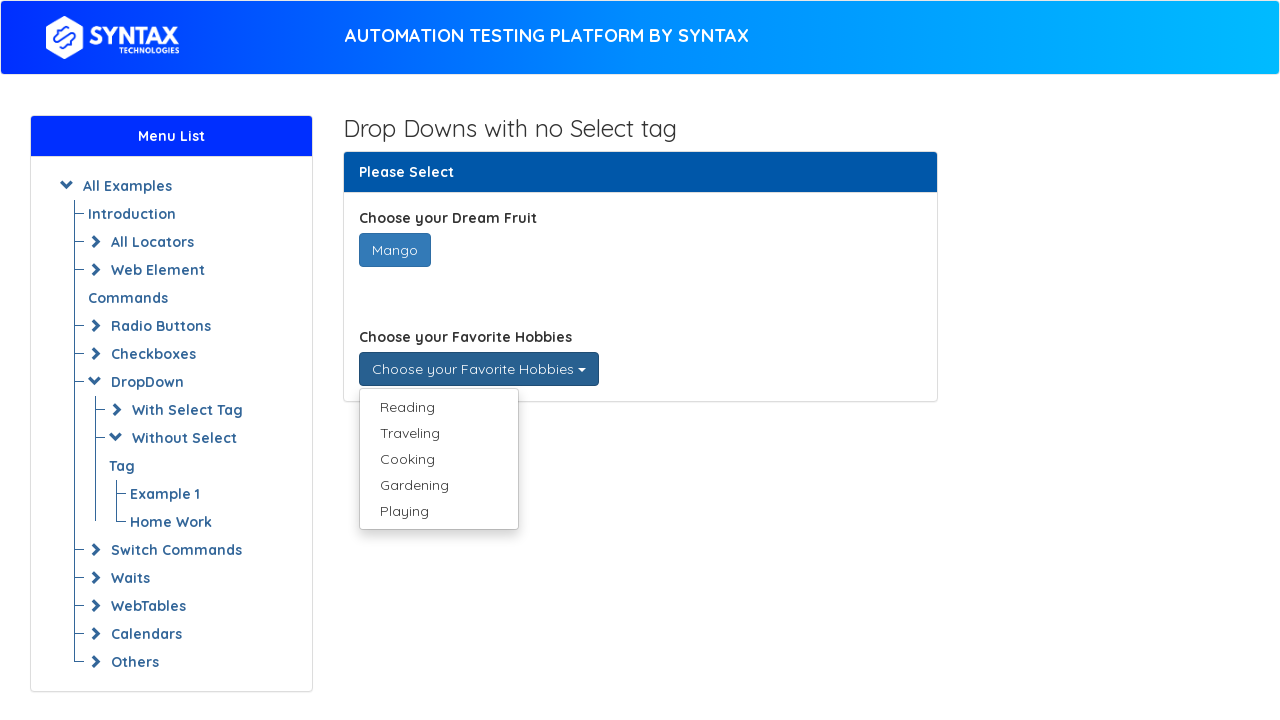

Retrieved all hobby dropdown options
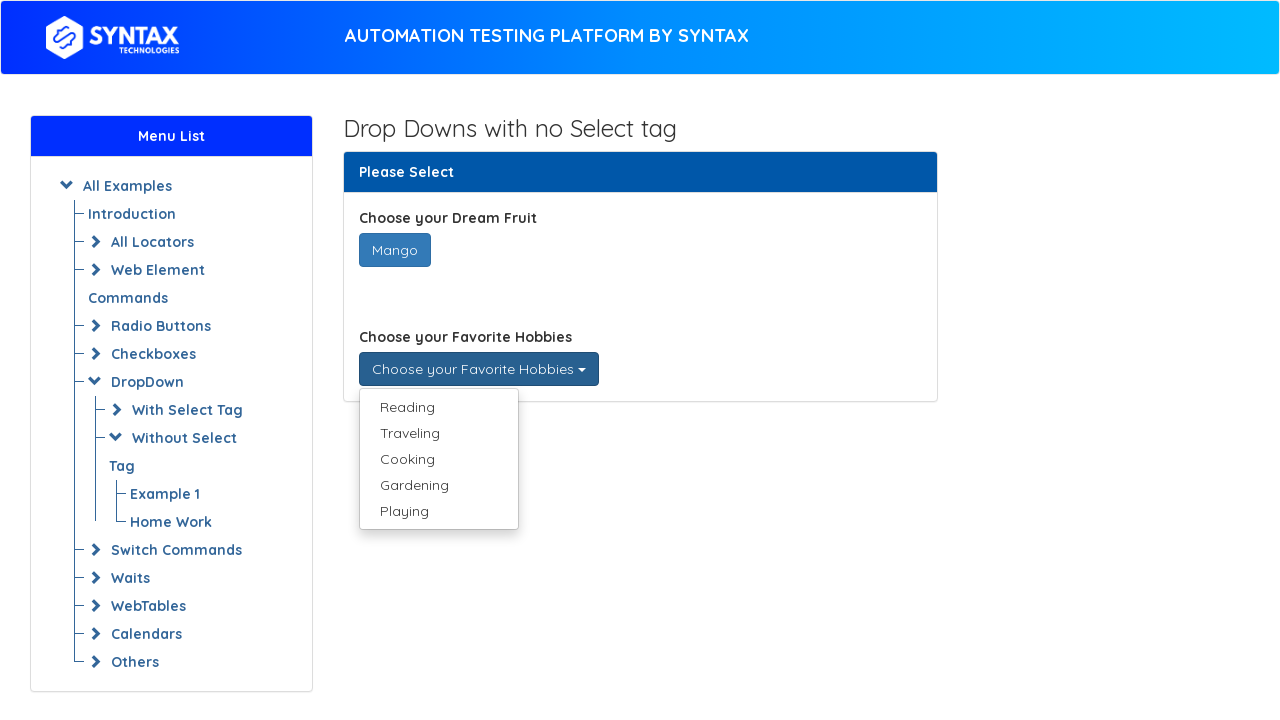

Selected 'Reading' from hobbies dropdown at (438, 407) on ul.dropdown-menu.multi-dropdown-menu li a >> nth=0
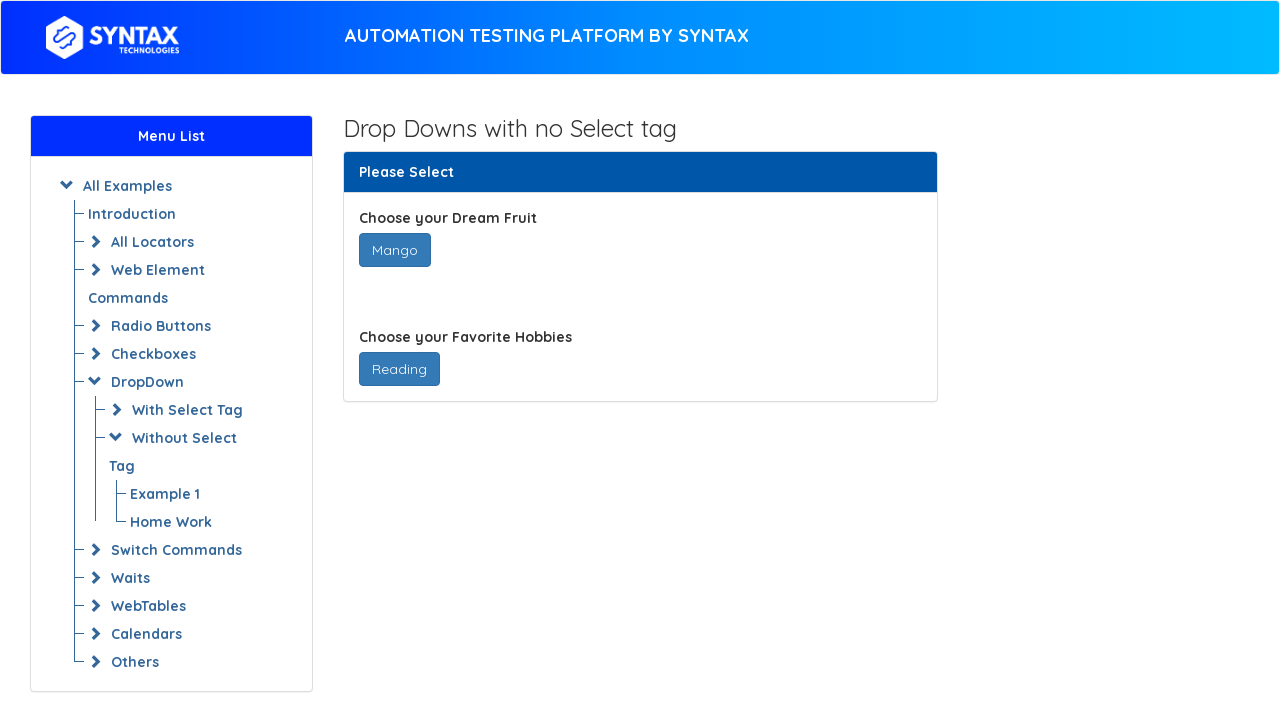

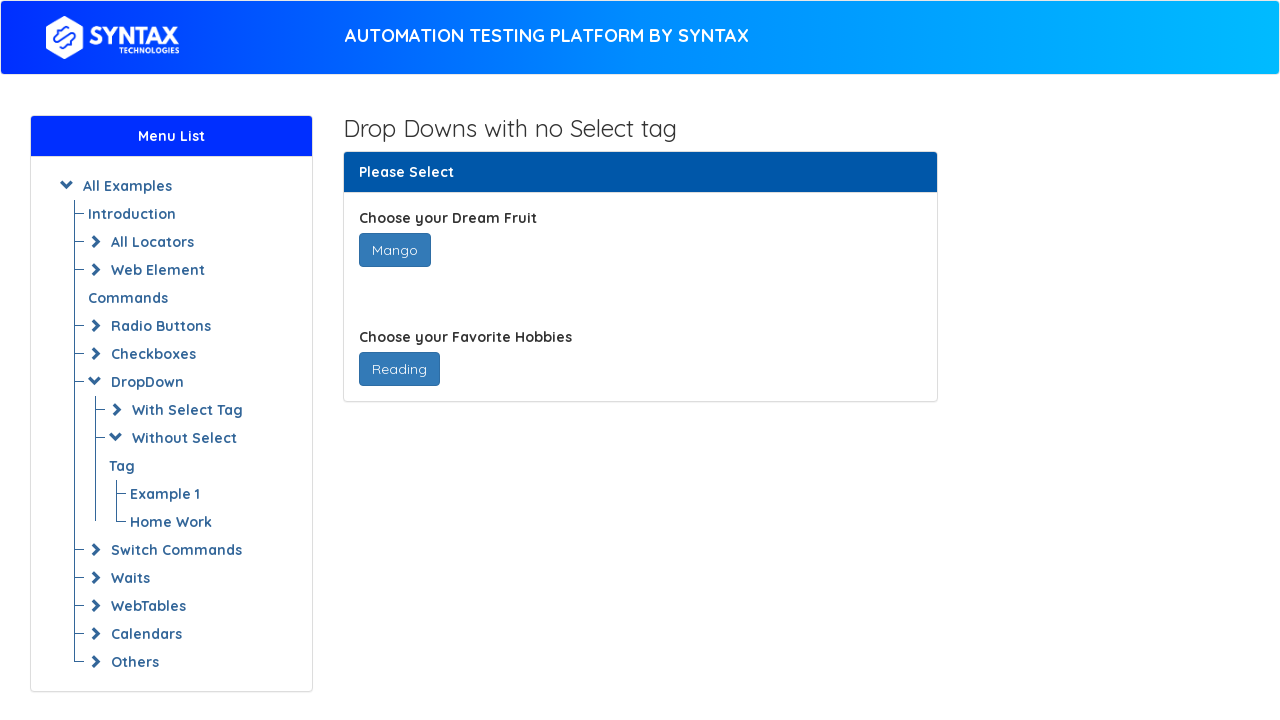